Navigates to Rahul Shetty Academy website and maximizes the browser window, verifying the page loads successfully

Starting URL: https://rahulshettyacademy.com

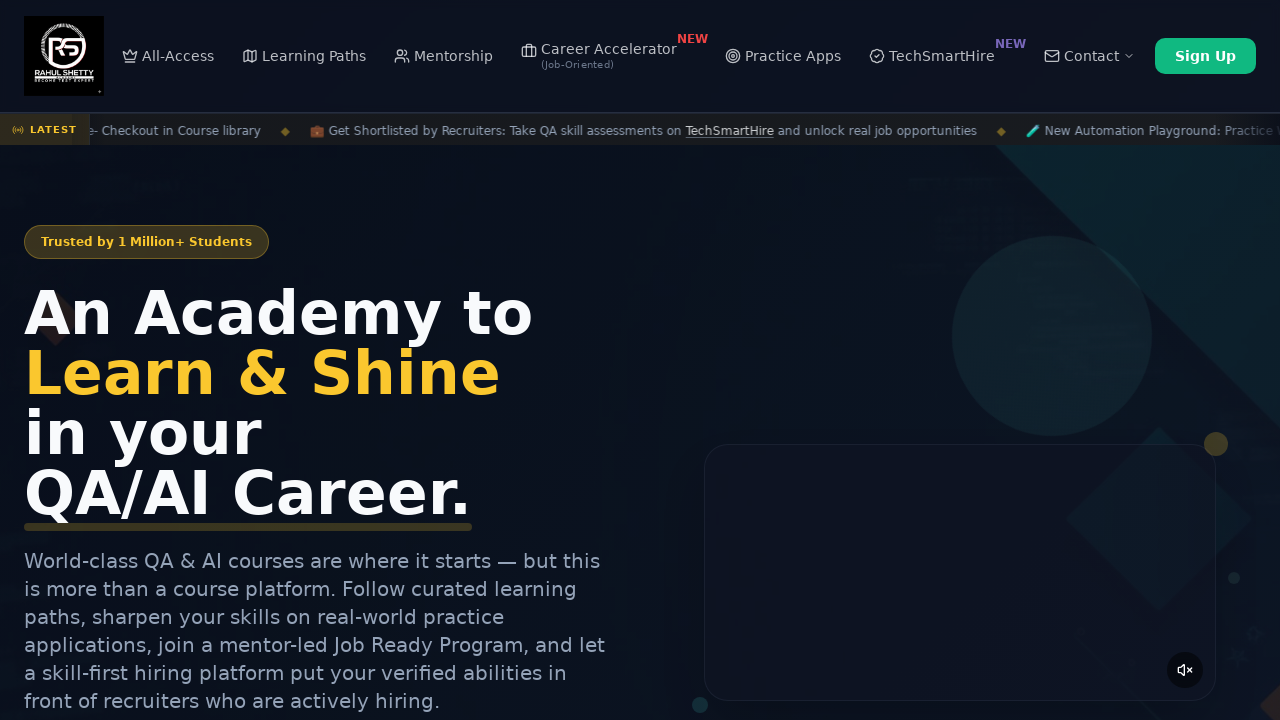

Set viewport size to 1920x1080
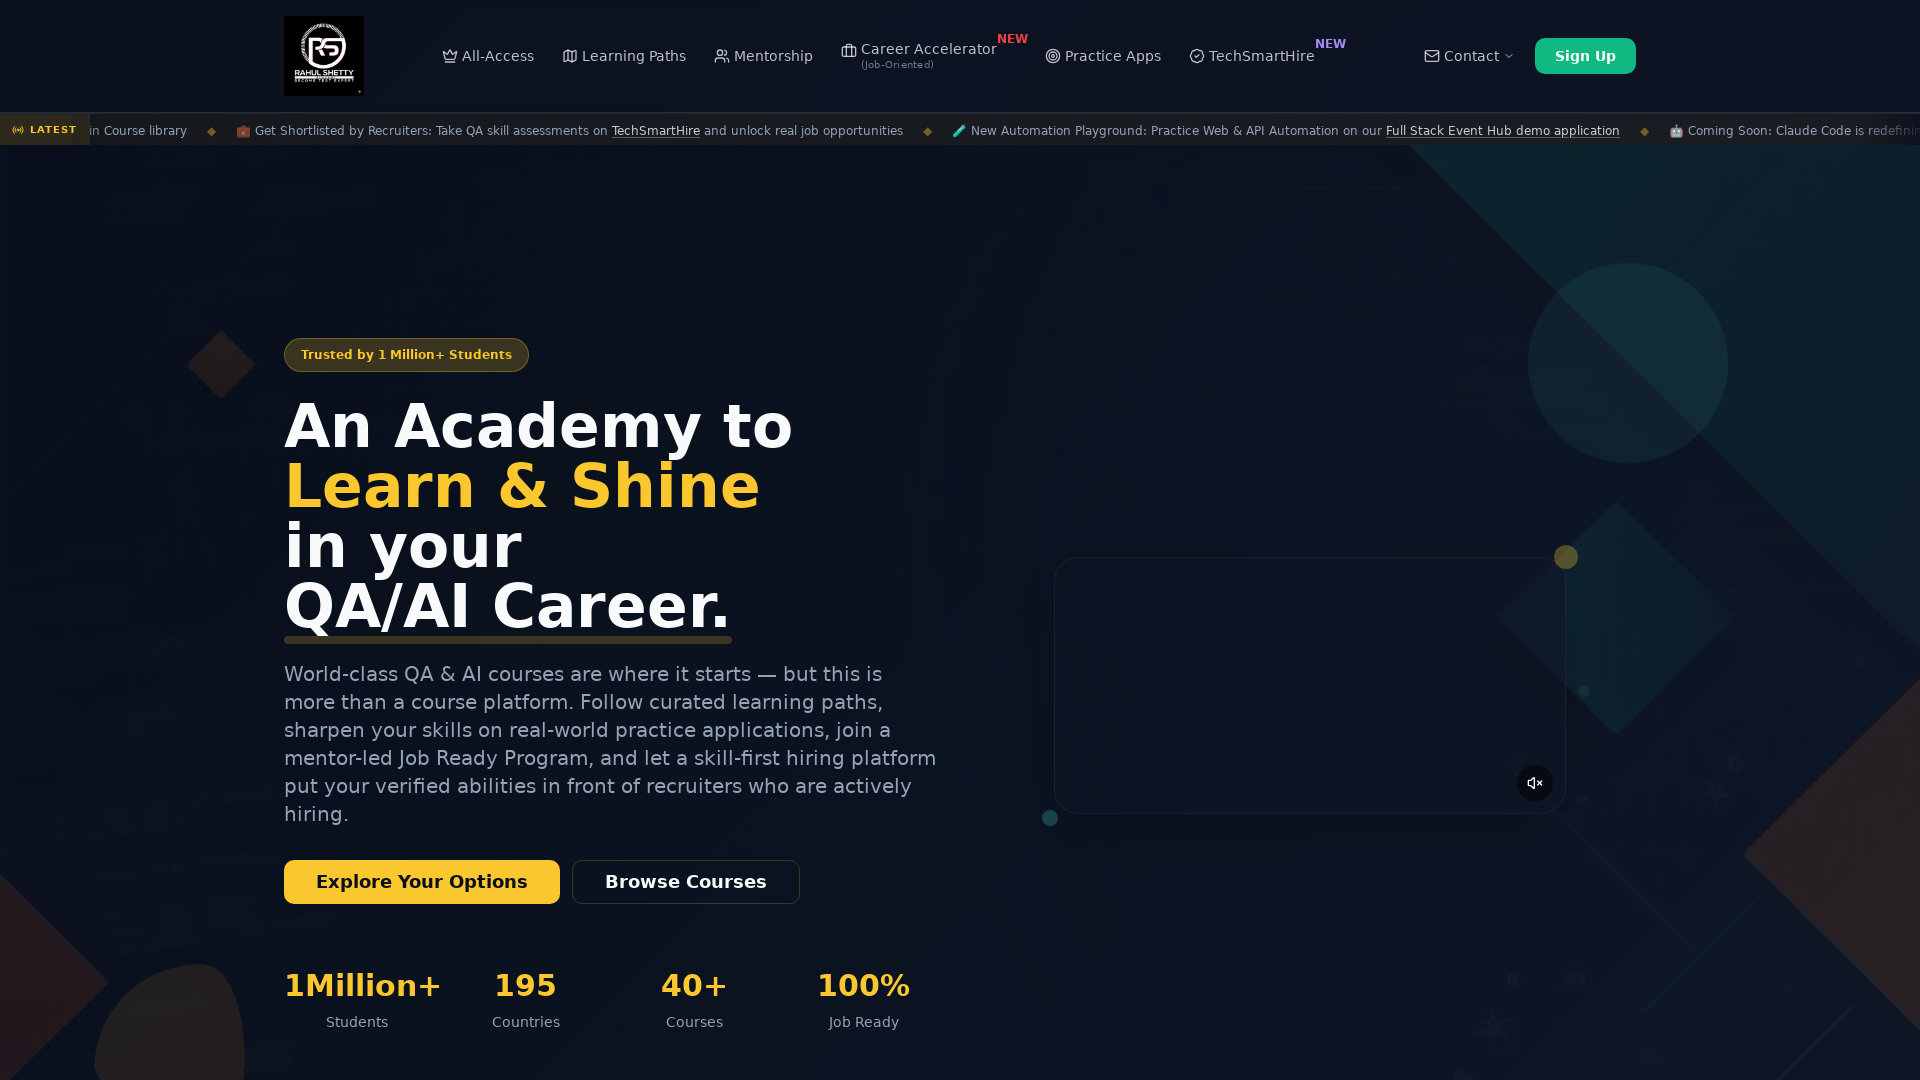

Retrieved page title: Rahul Shetty Academy | QA Automation, Playwright, AI Testing & Online Training
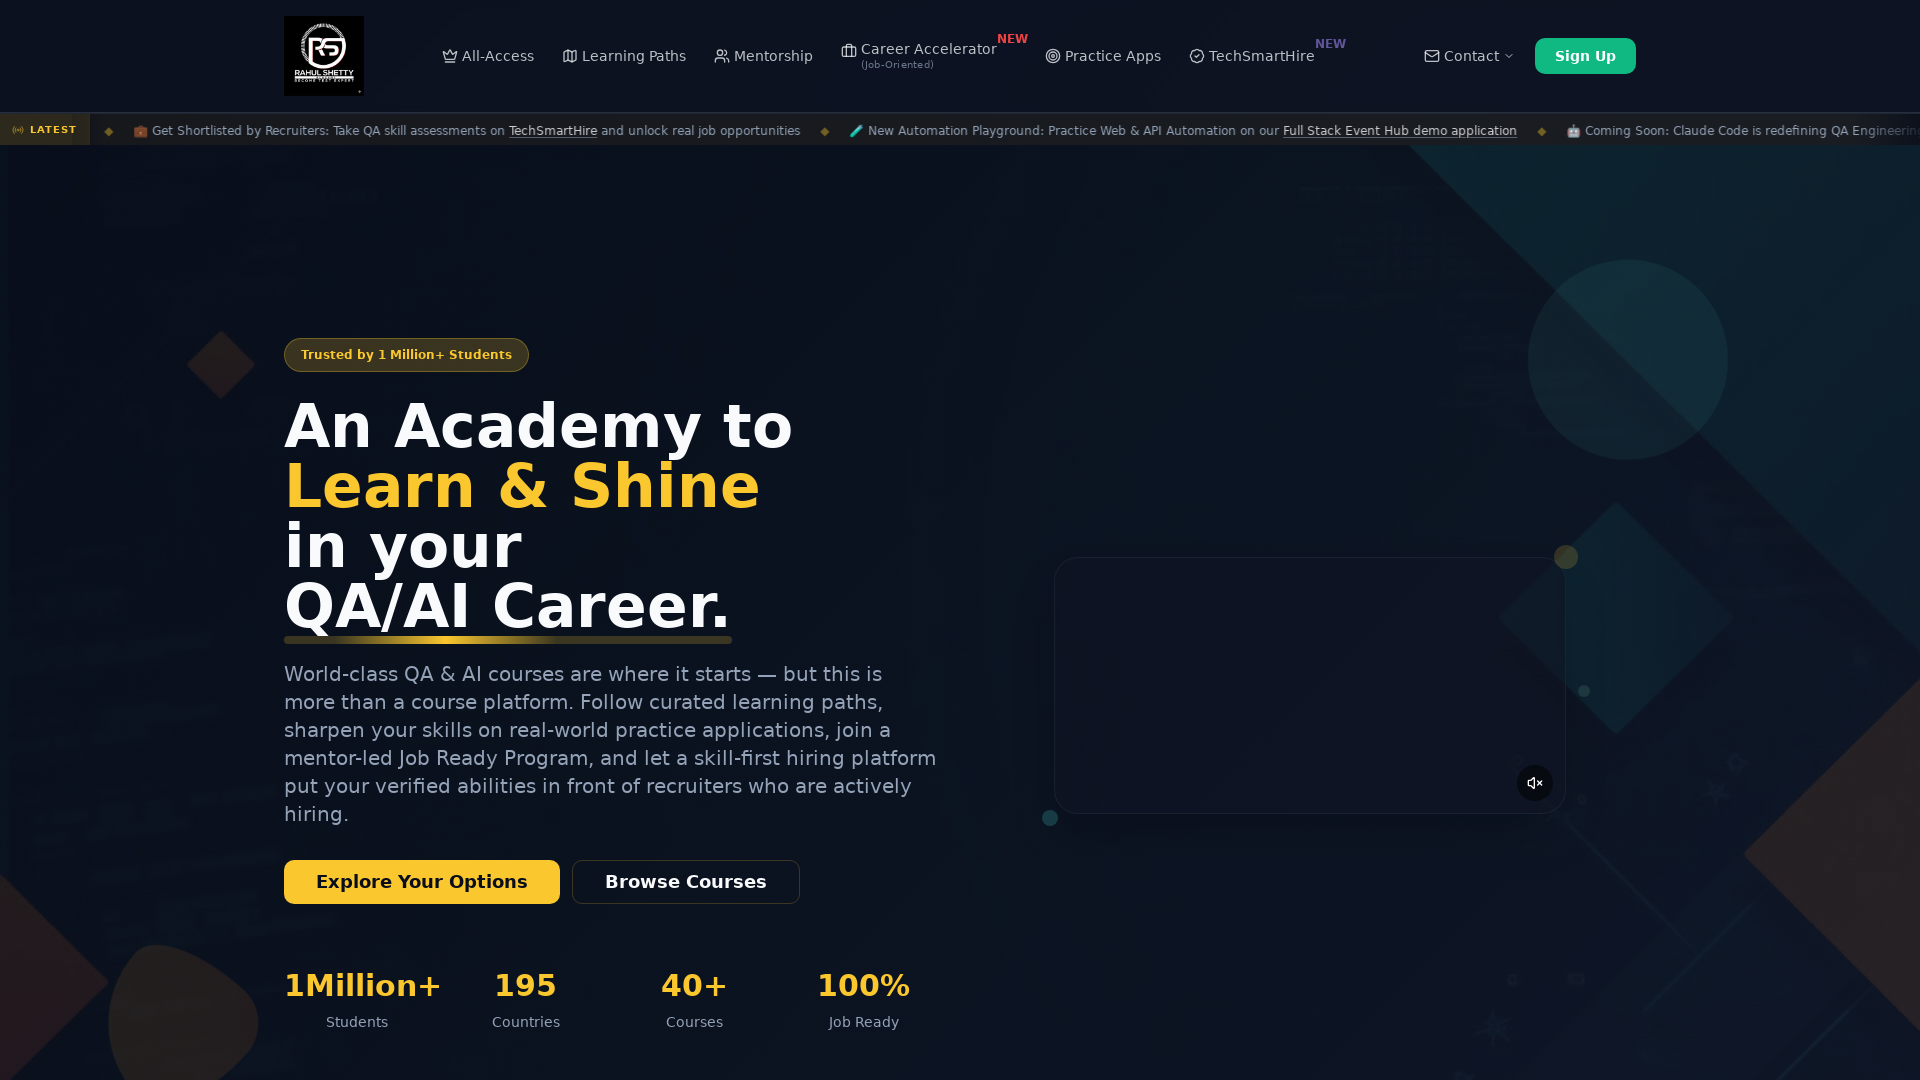

Retrieved current URL: https://rahulshettyacademy.com/
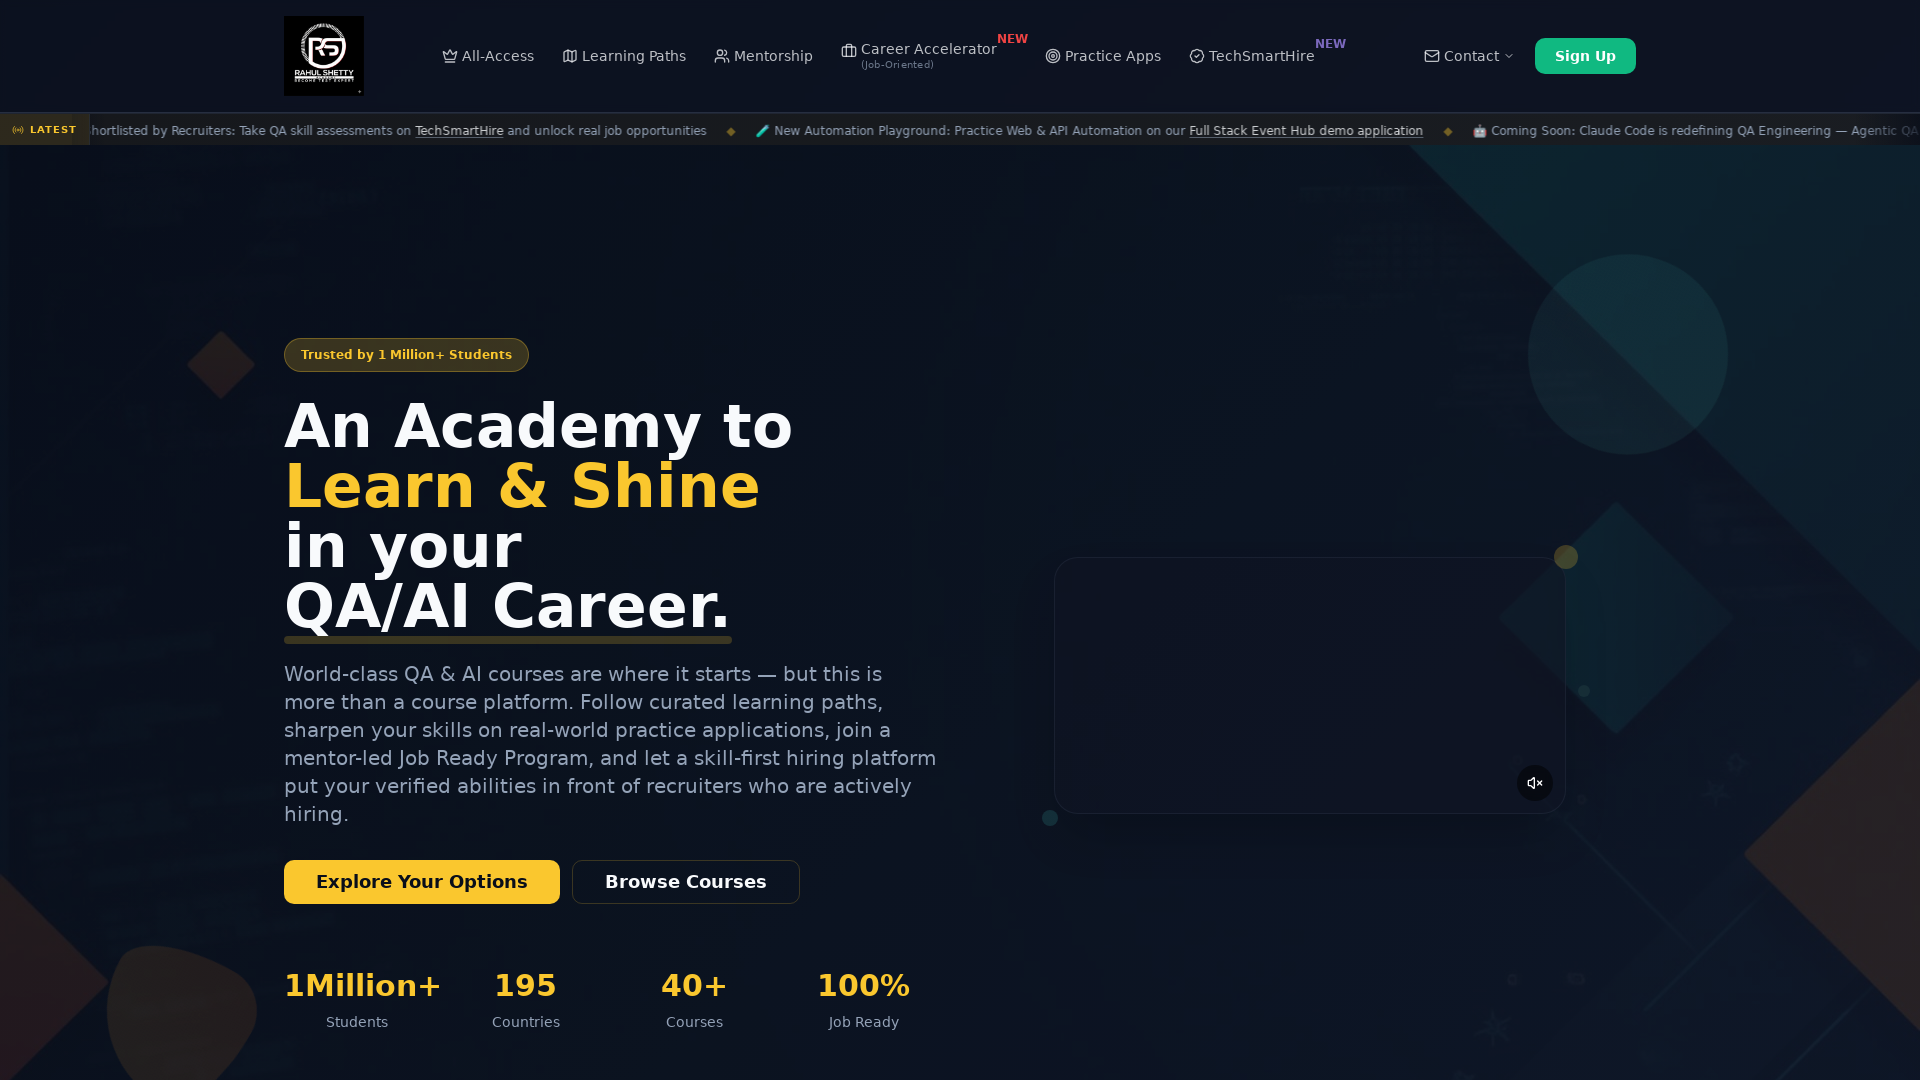

Waited for page to fully load
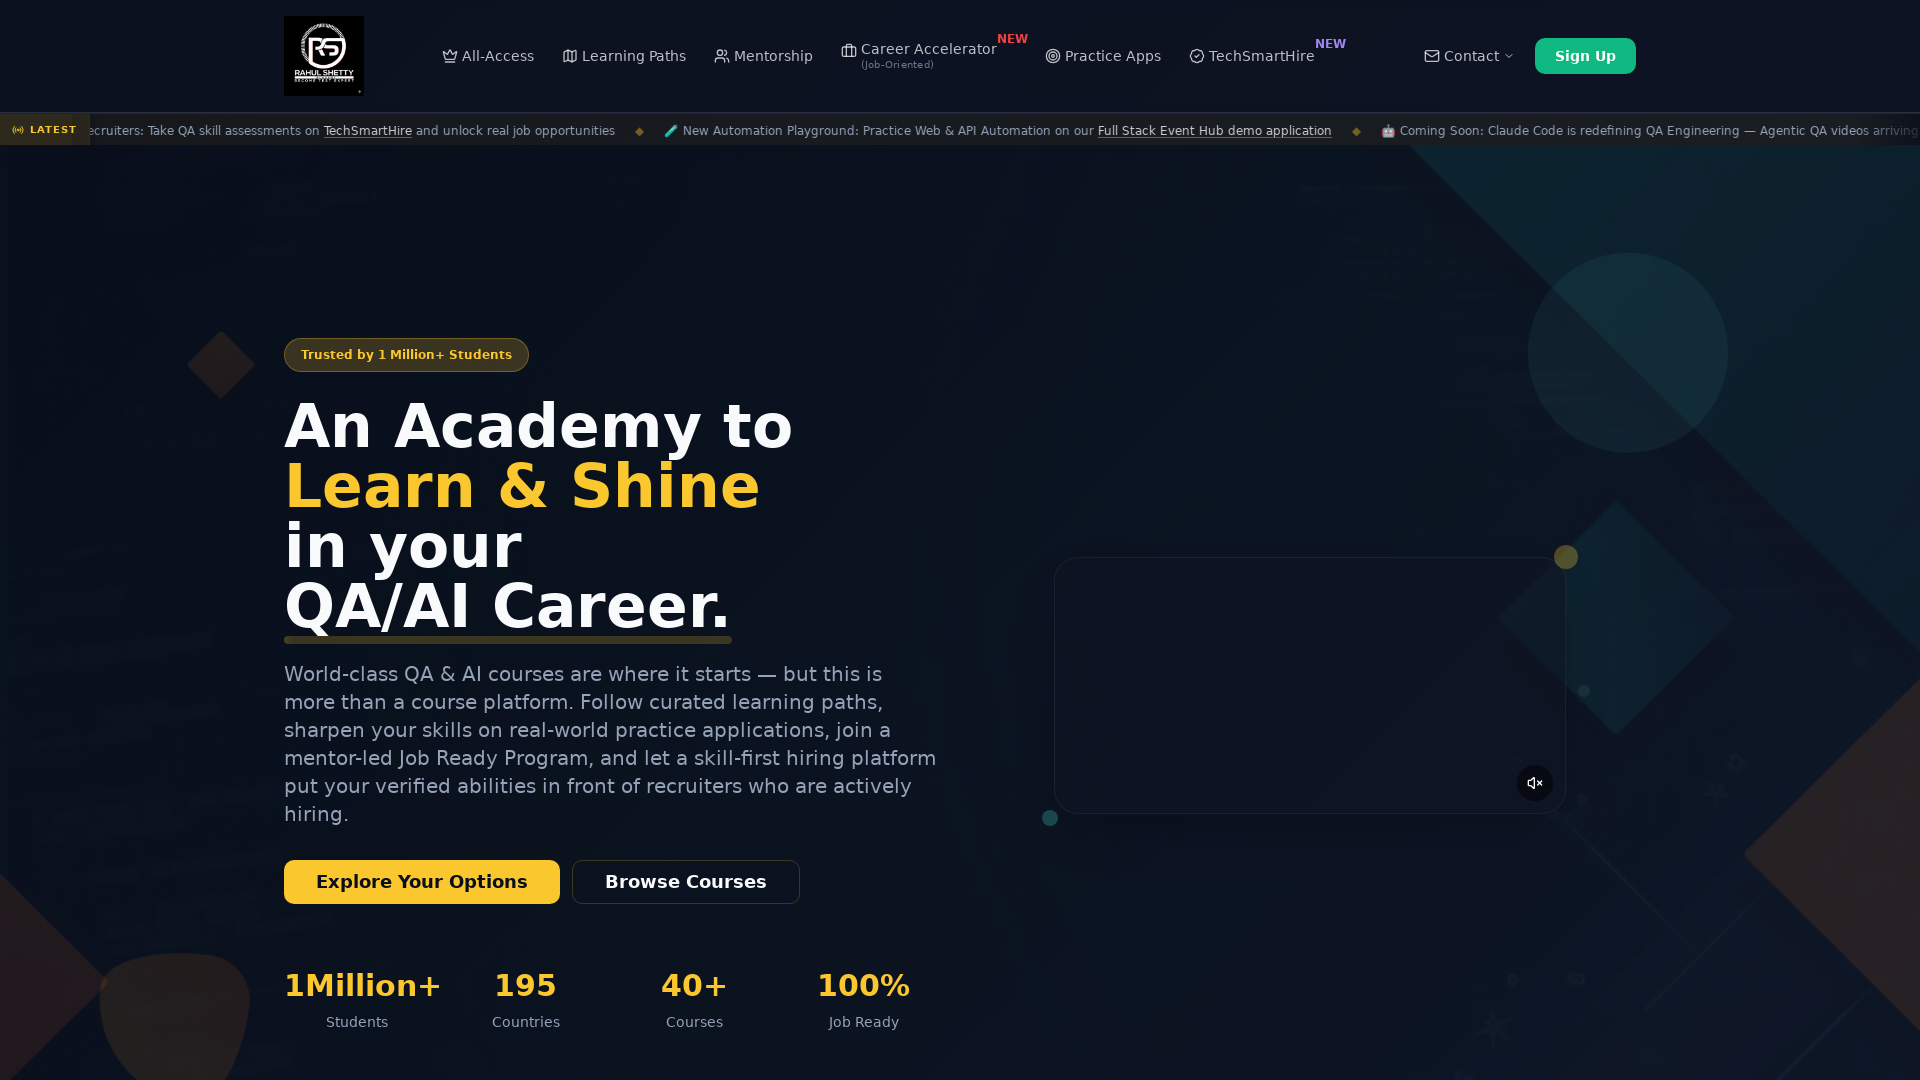

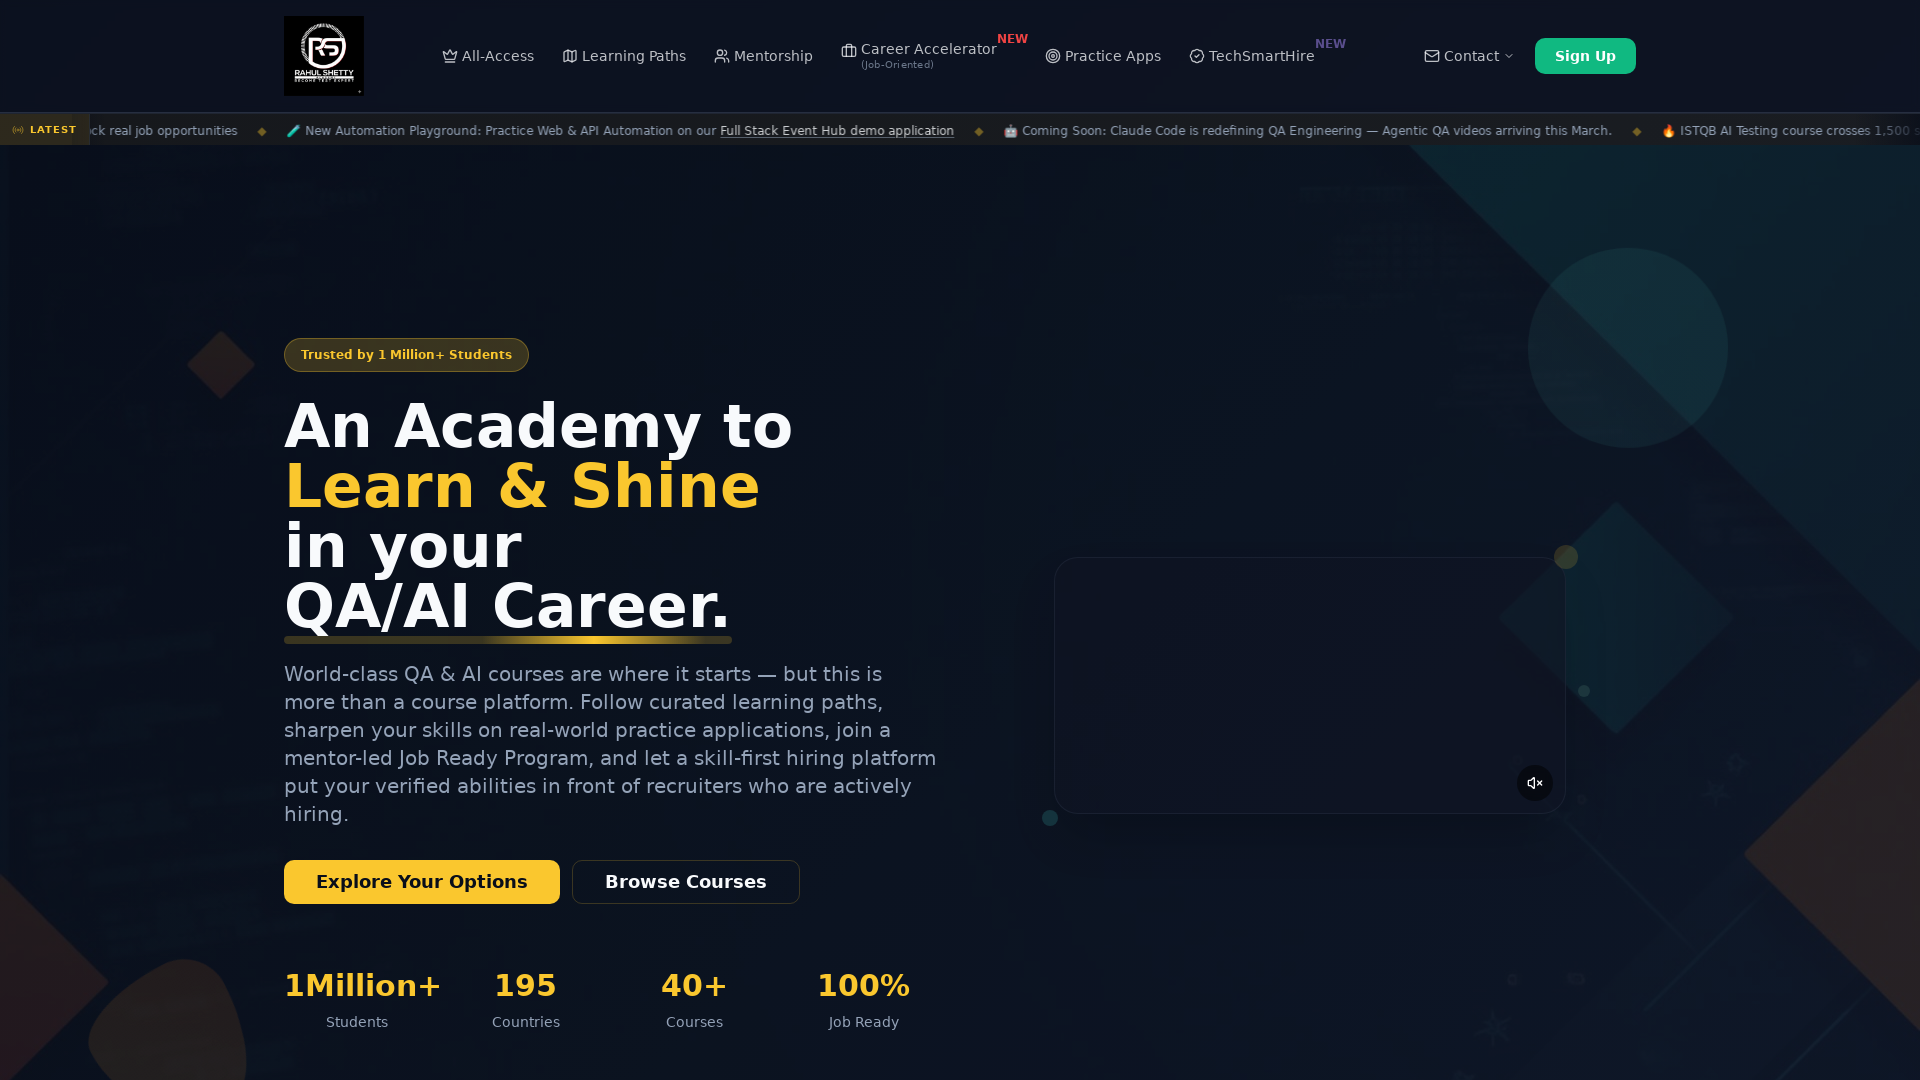